Tests add/remove element functionality by clicking the Add button, verifying the Remove button appears, then clicking Remove and verifying the page title is visible

Starting URL: https://www.testotomasyonu.com/addremove/

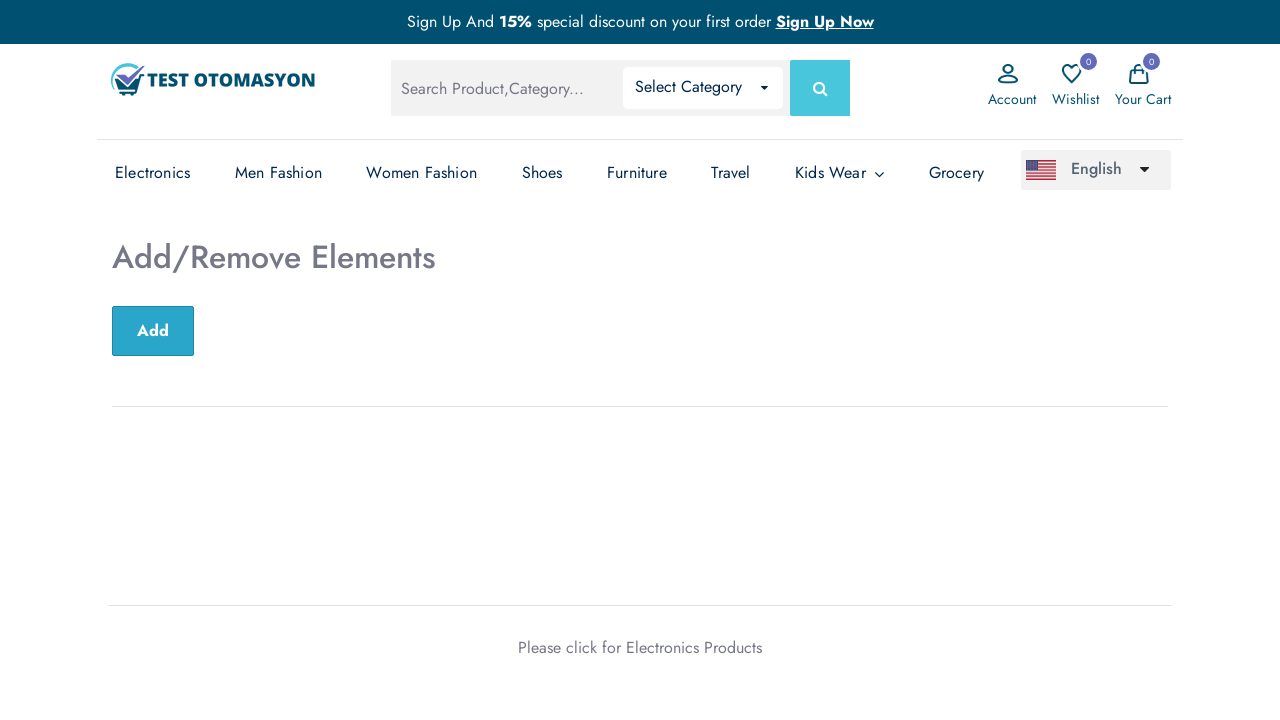

Clicked the Add Element button at (153, 331) on button#sub-btn
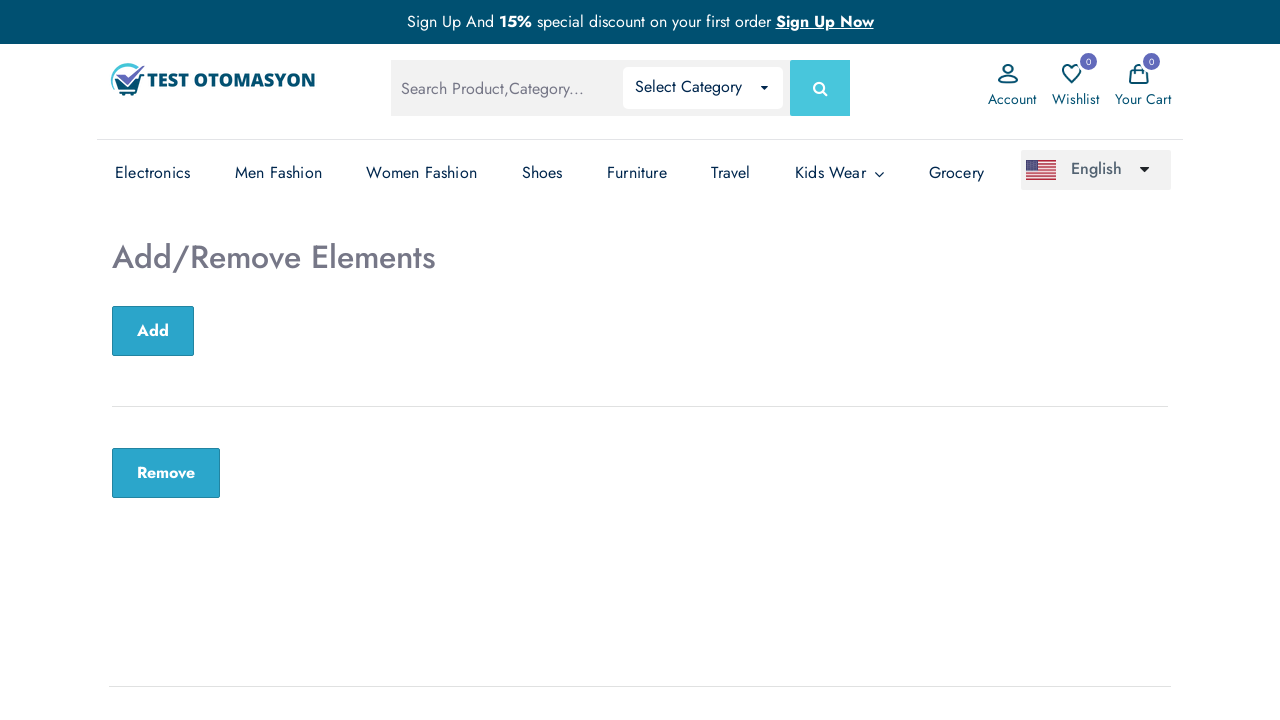

Remove button appeared on the page
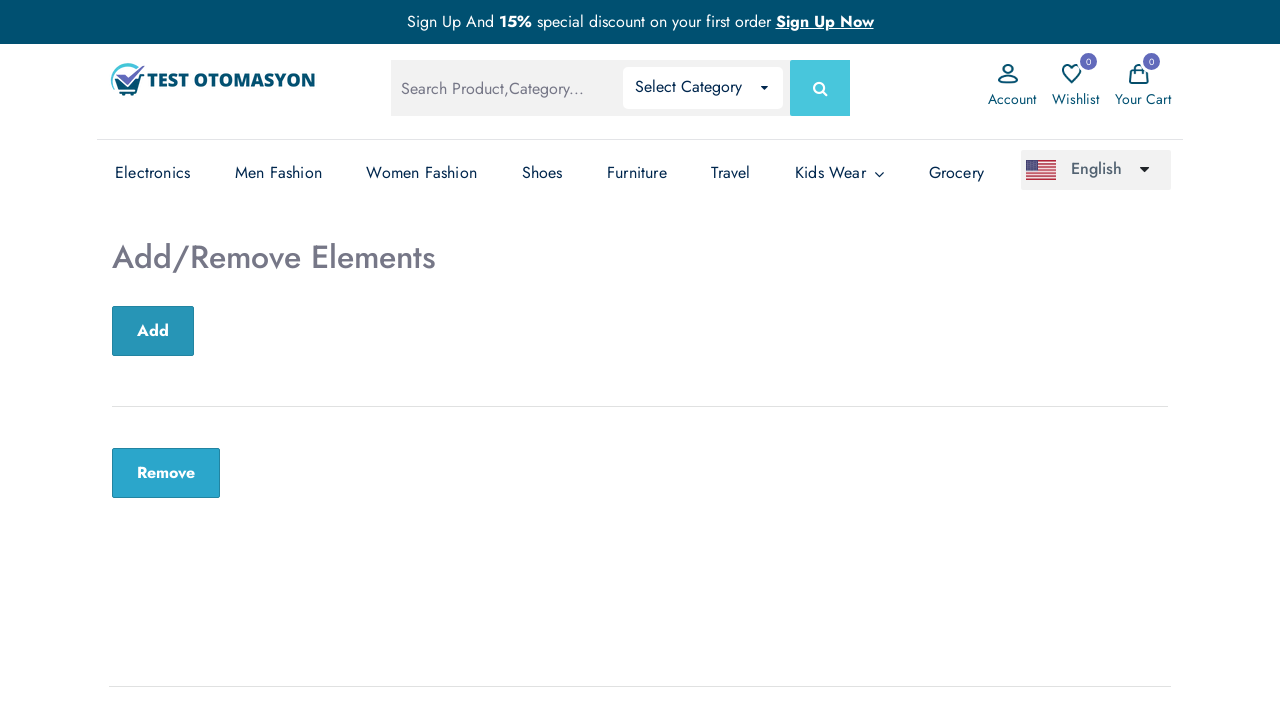

Clicked the Remove button at (166, 473) on button.remove-btn
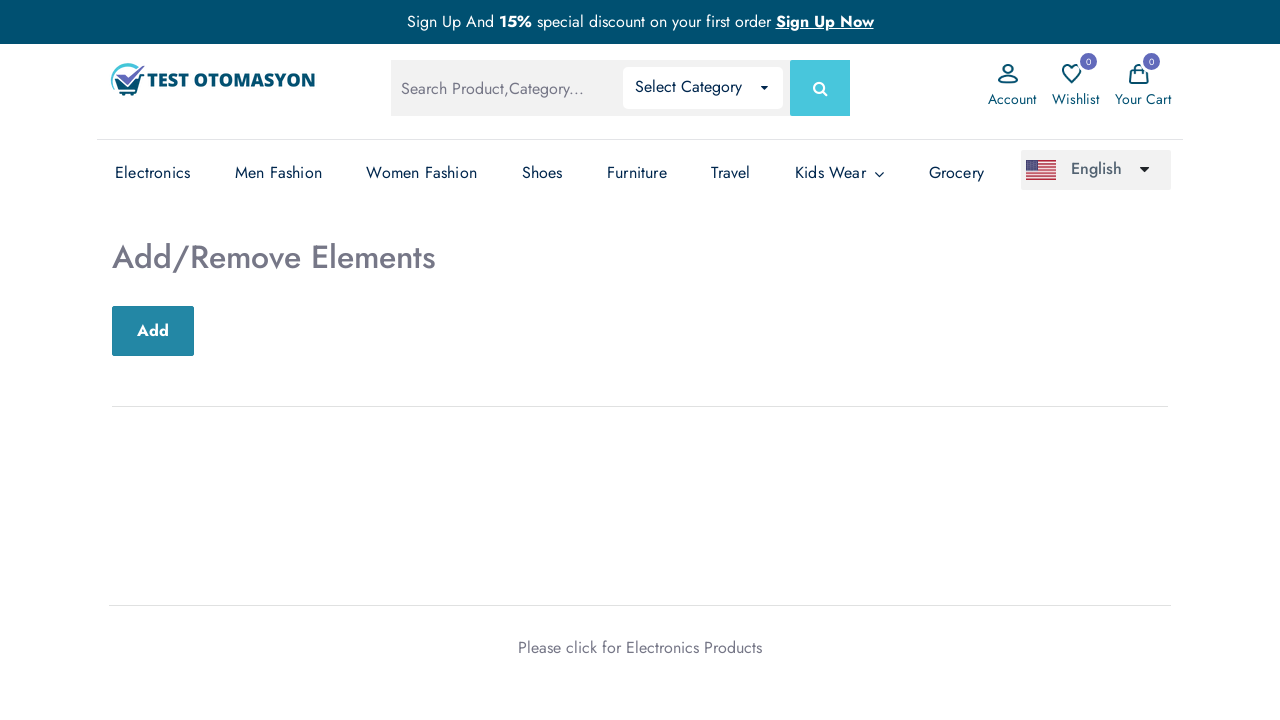

Page title heading is visible after element removal
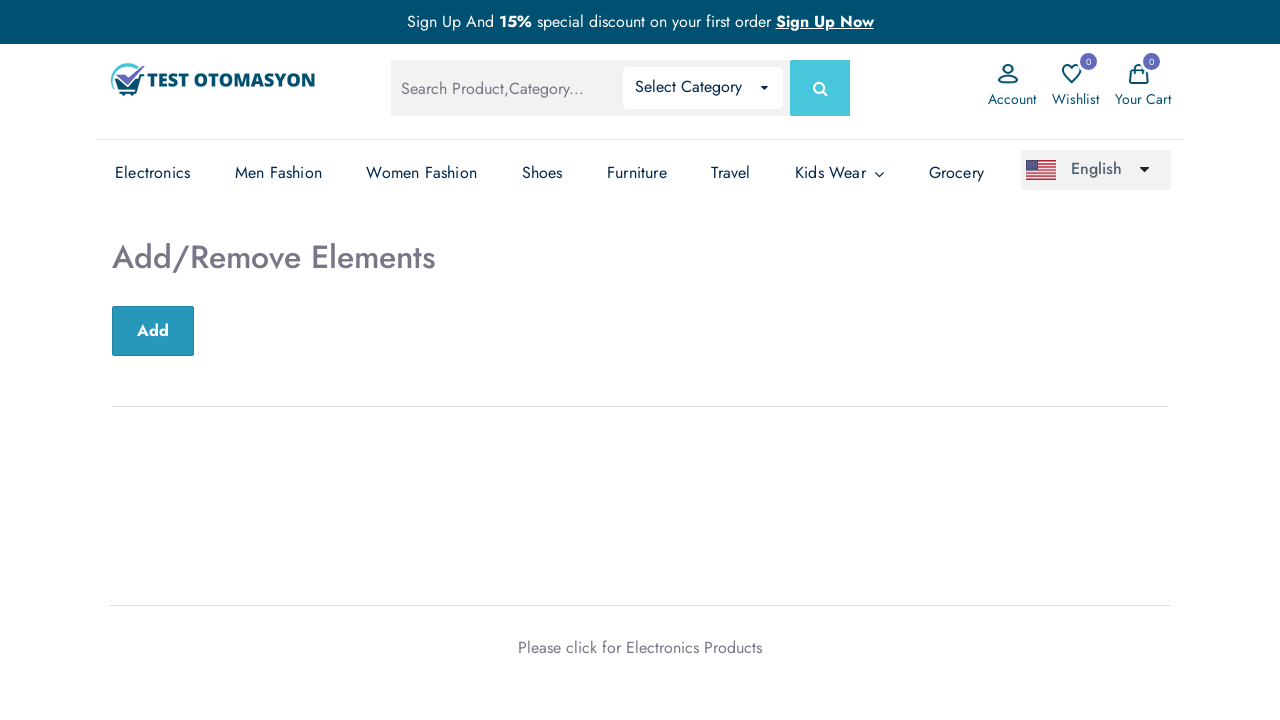

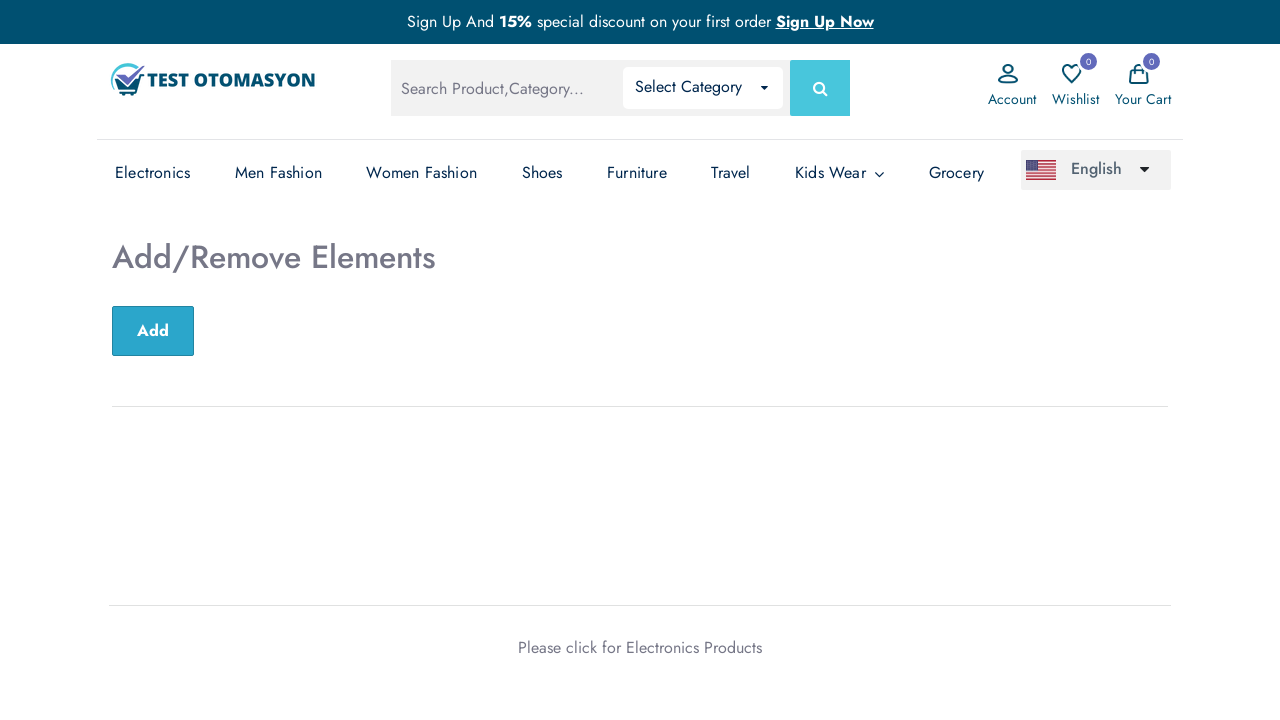